Tests relative locator functionality by finding and clicking a radio button that is to the left of another radio button

Starting URL: https://demoqa.com/radio-button

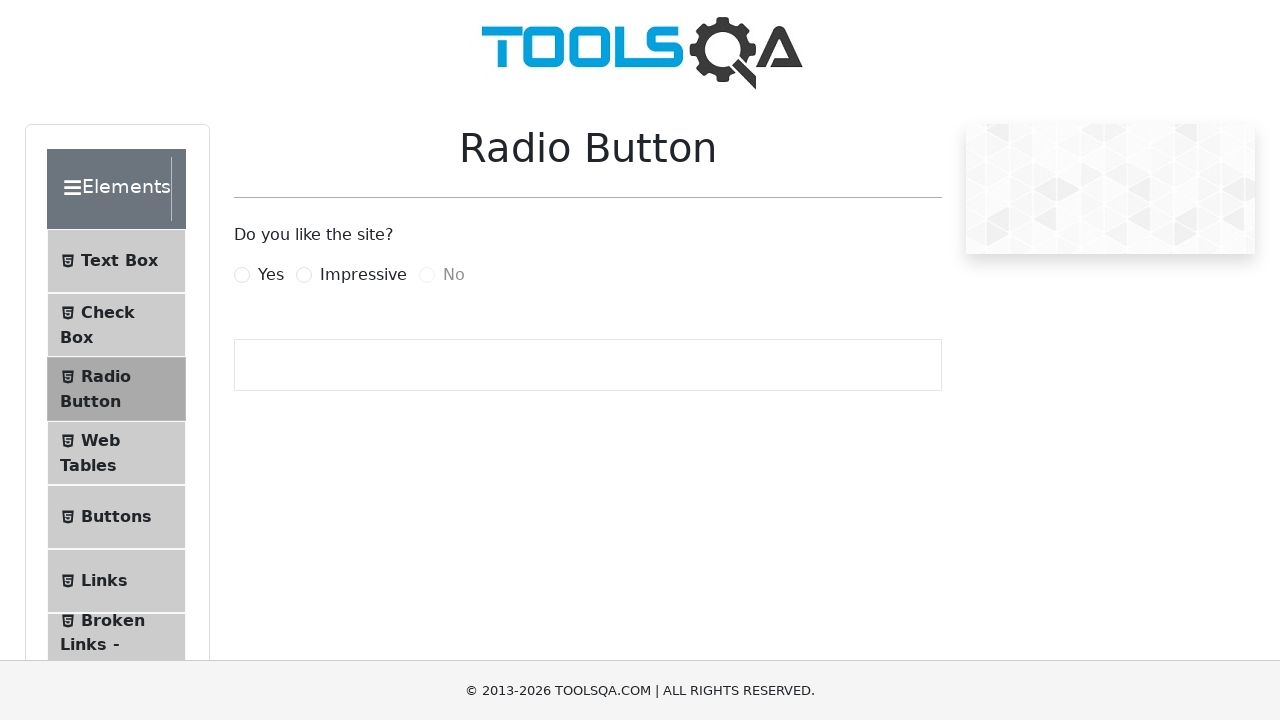

Located the 'Yes' radio button element
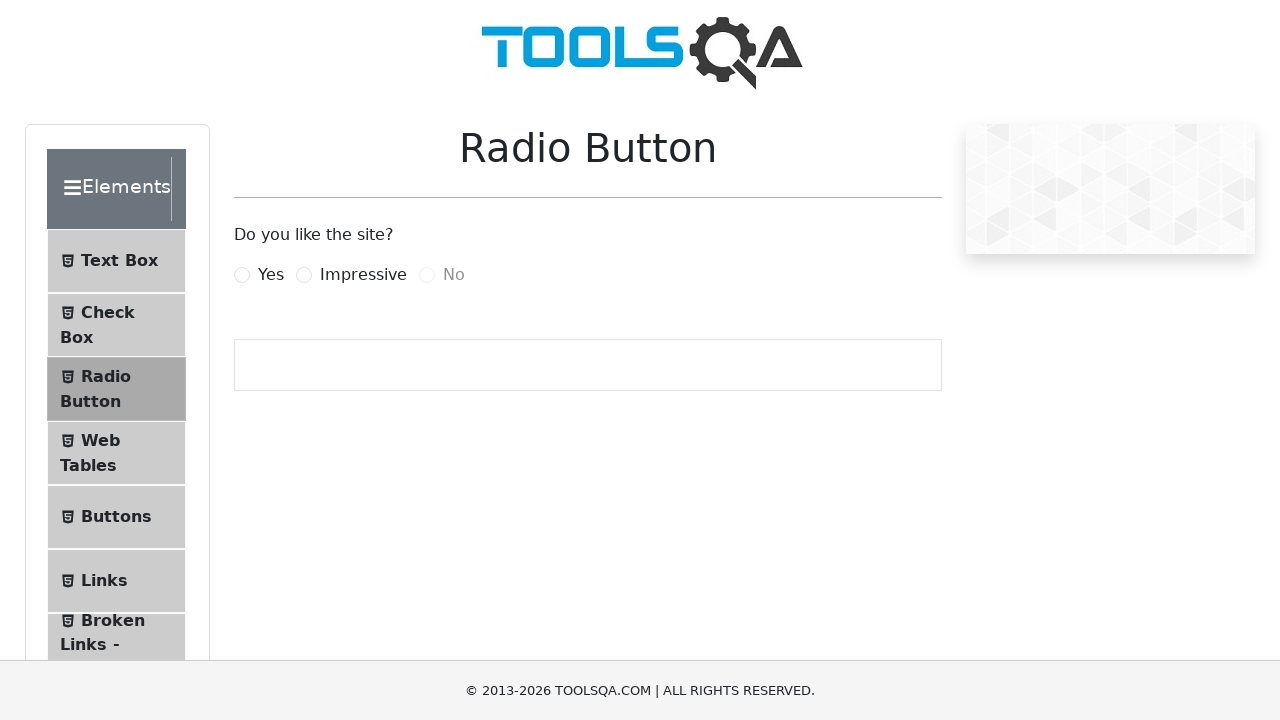

Scrolled 'Yes' radio button into view if needed
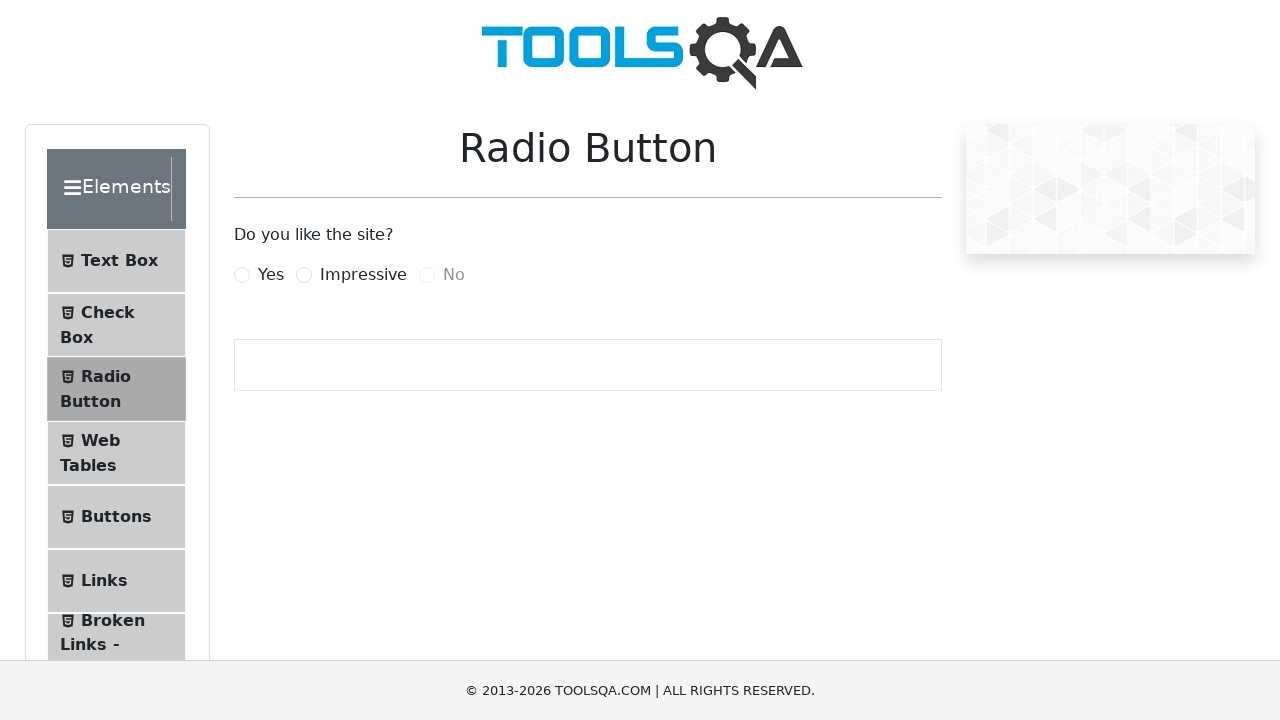

Clicked 'Yes' radio button using JavaScript
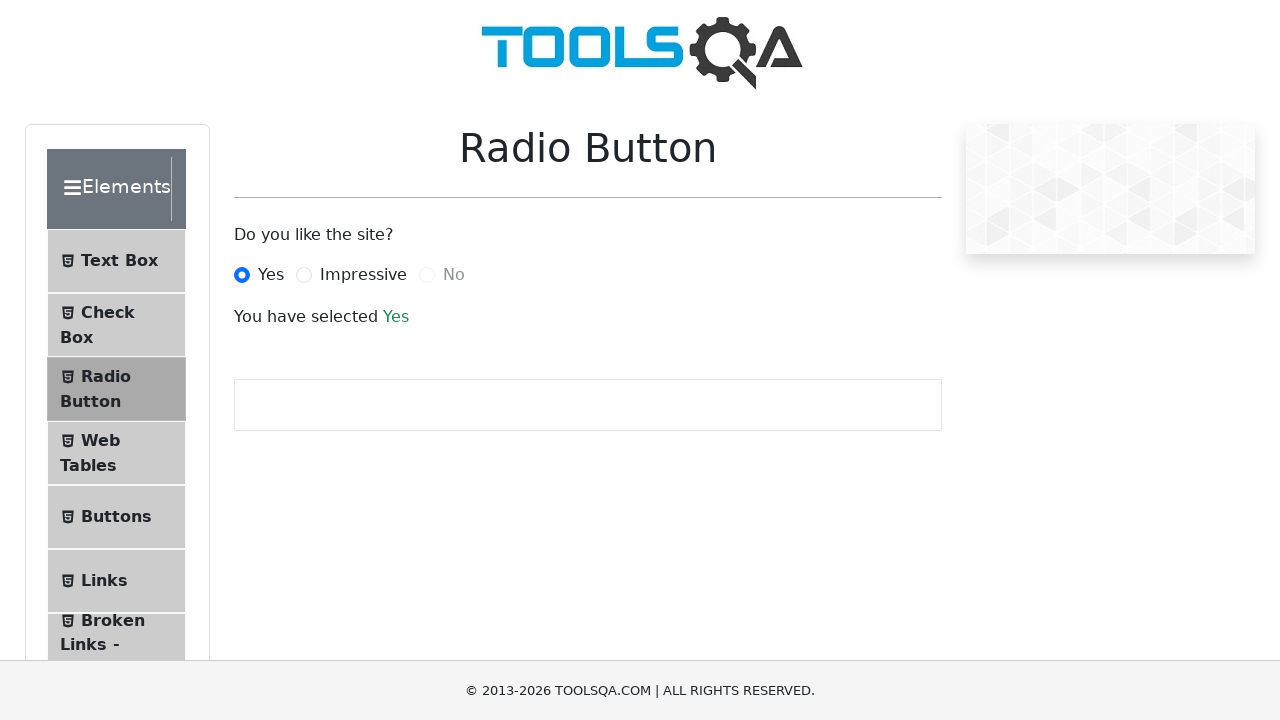

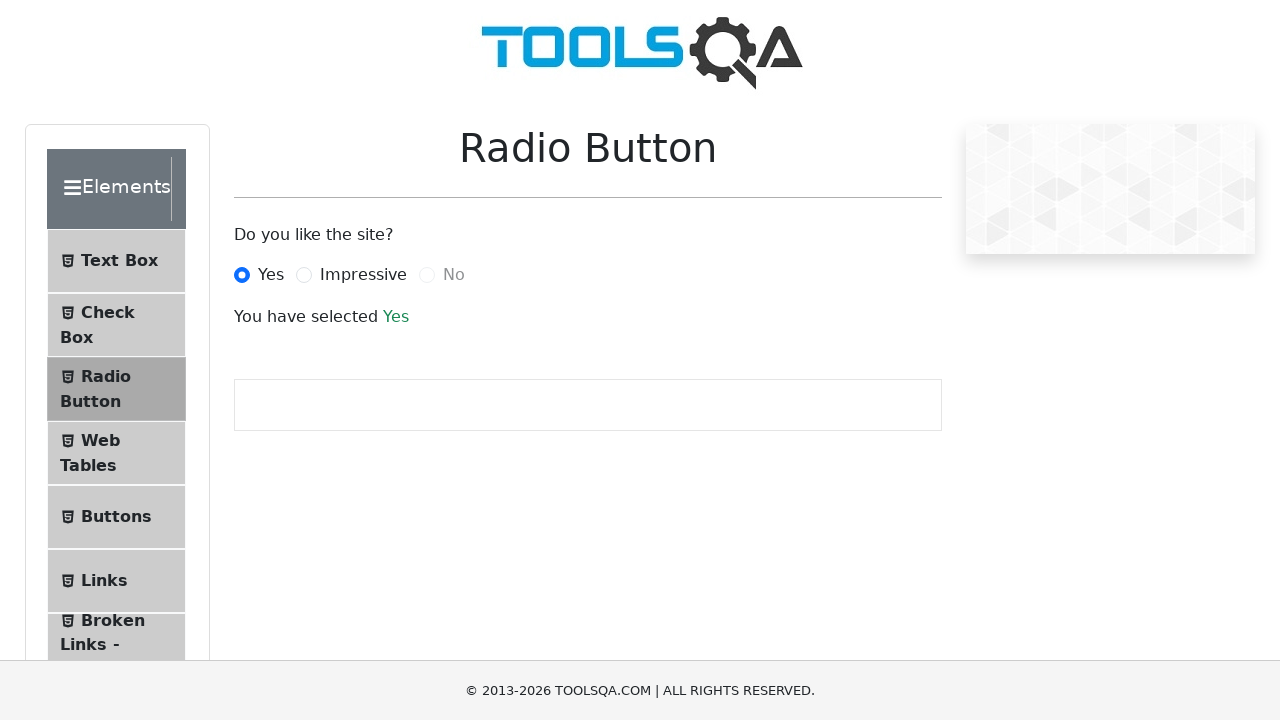